Tests that canceled changes to an employee's name don't persist after clicking the cancel button

Starting URL: https://devmountain-qa.github.io/employee-manager/1.2_Version/index.html

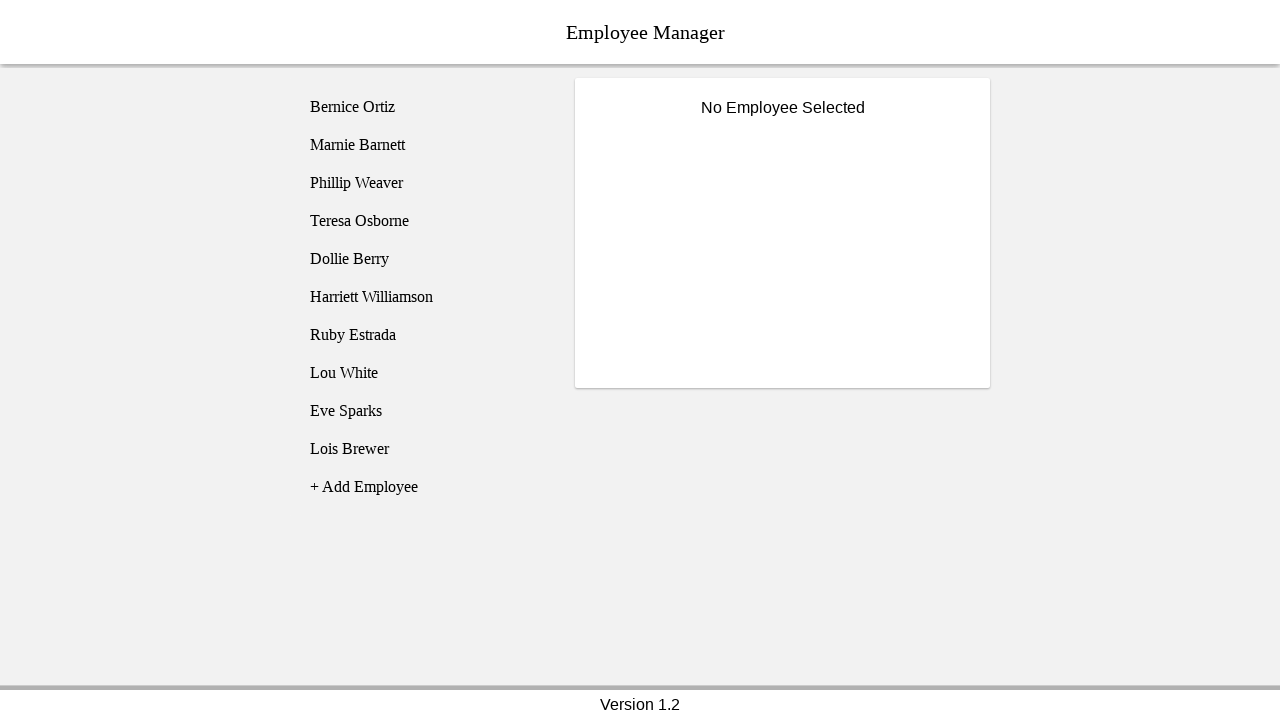

Clicked on Phillip Weaver employee (employee3) at (425, 183) on [name='employee3']
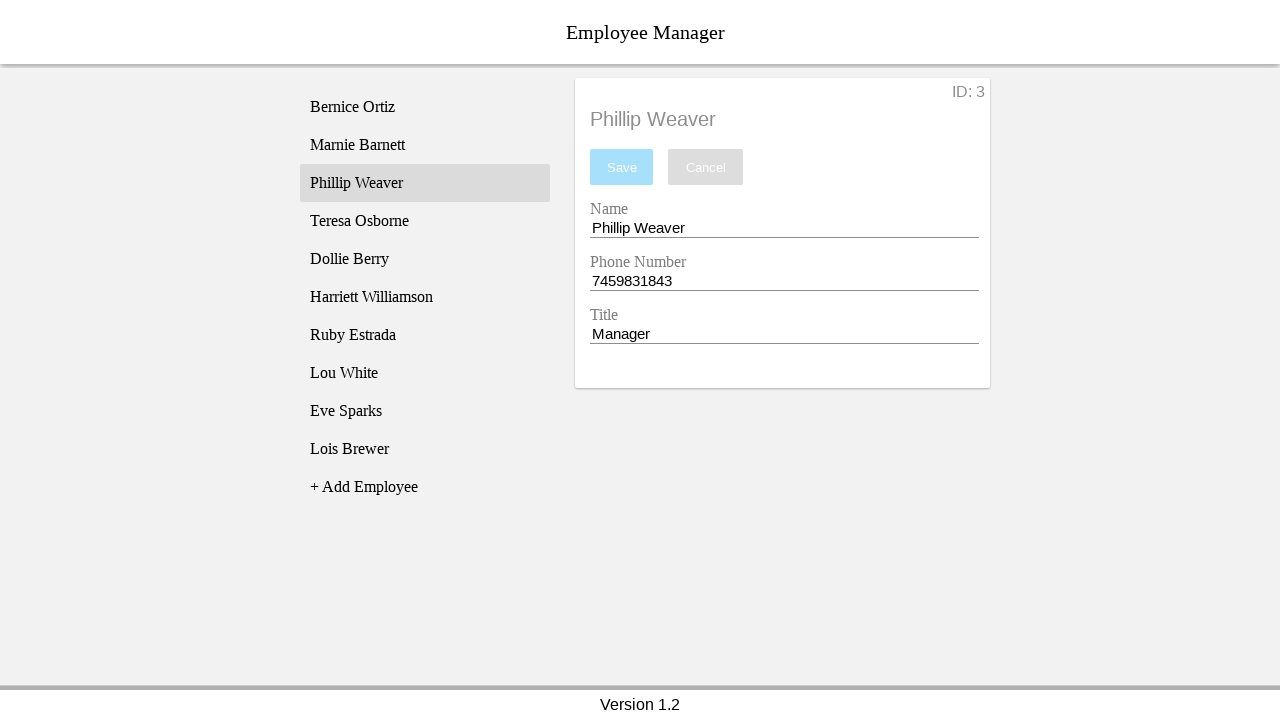

Name input field became visible
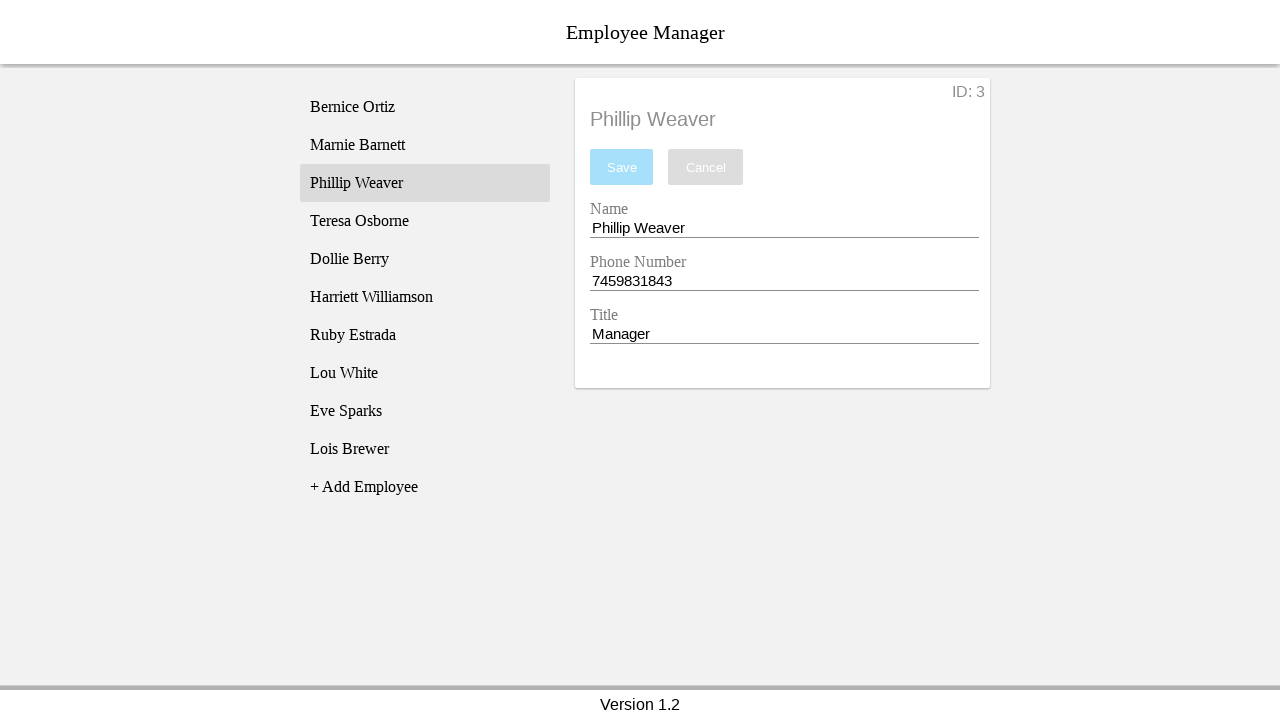

Filled name field with 'Test Name' on [name='nameEntry']
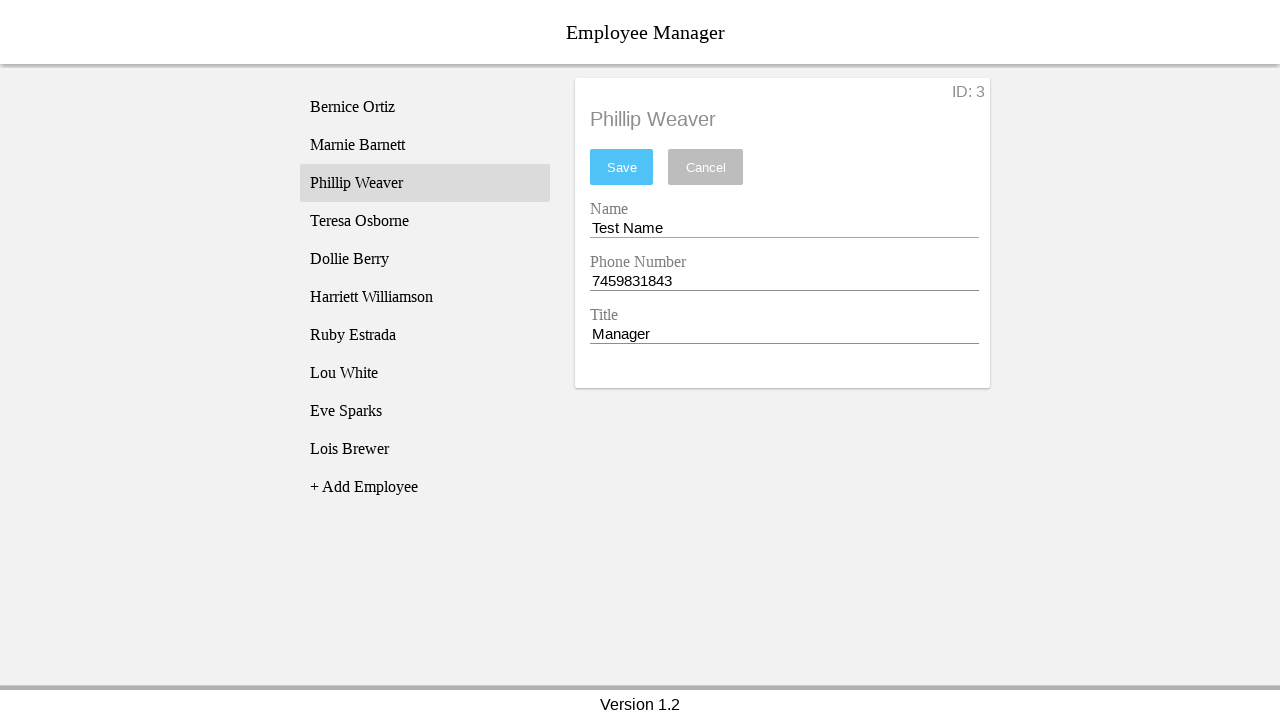

Clicked cancel button to discard changes at (706, 167) on [name='cancel']
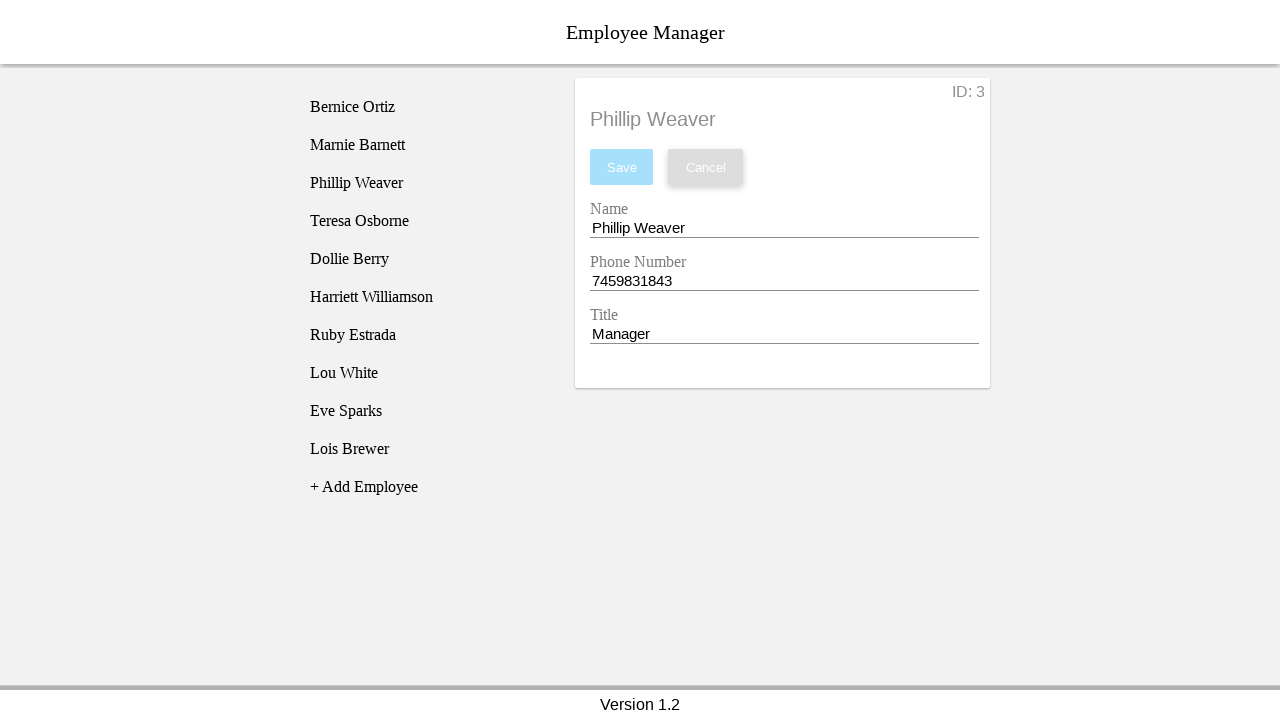

Form reset and name input field is present again
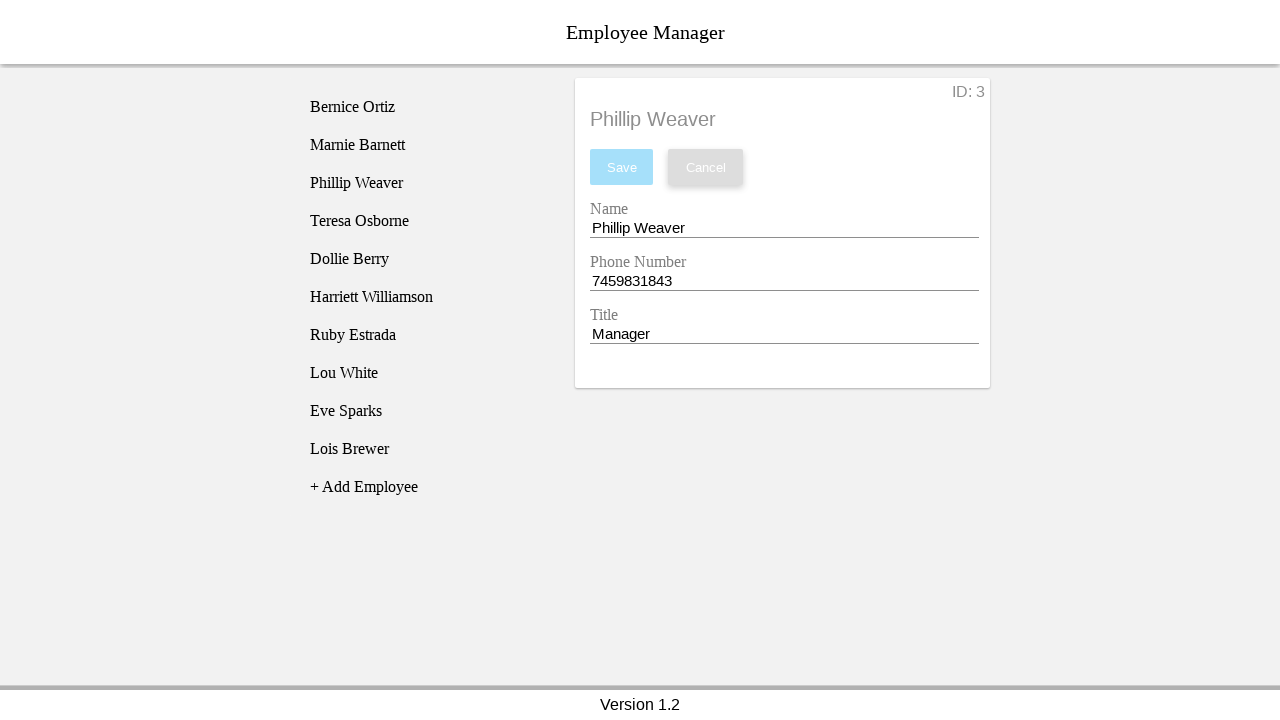

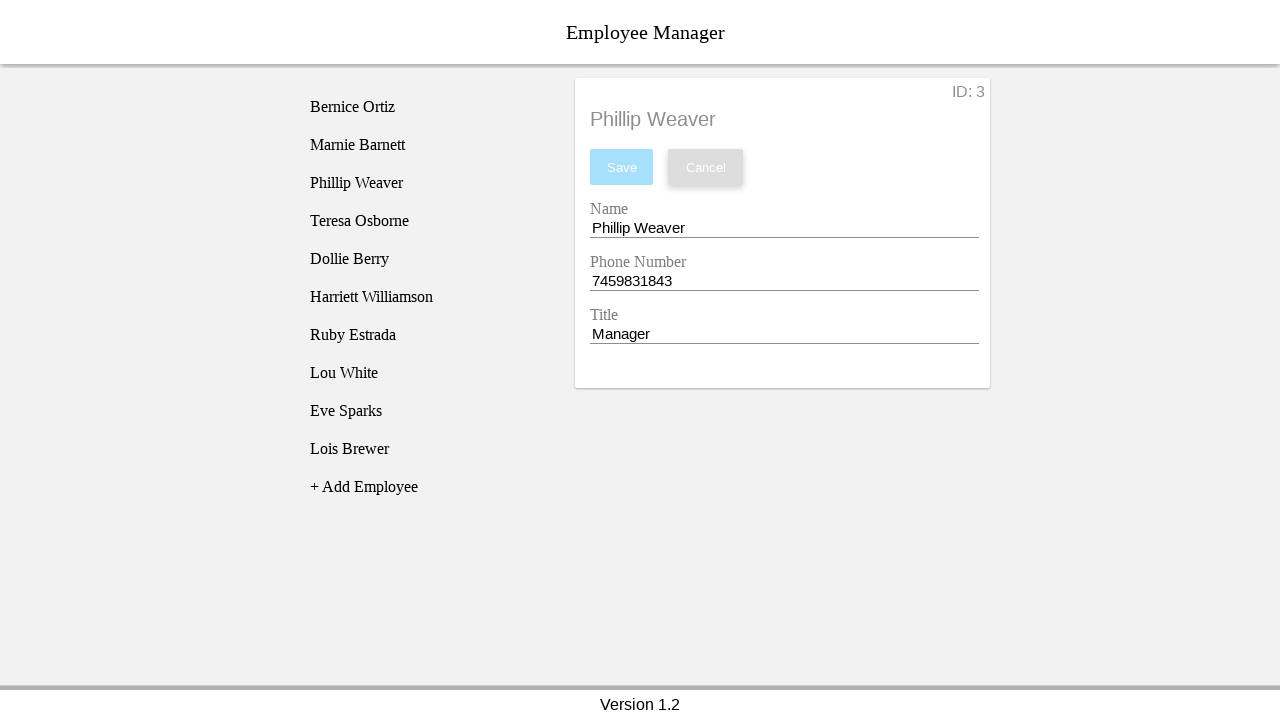